Tests a registration form by filling multiple input fields with user data and submitting the form

Starting URL: http://suninjuly.github.io/registration2.html

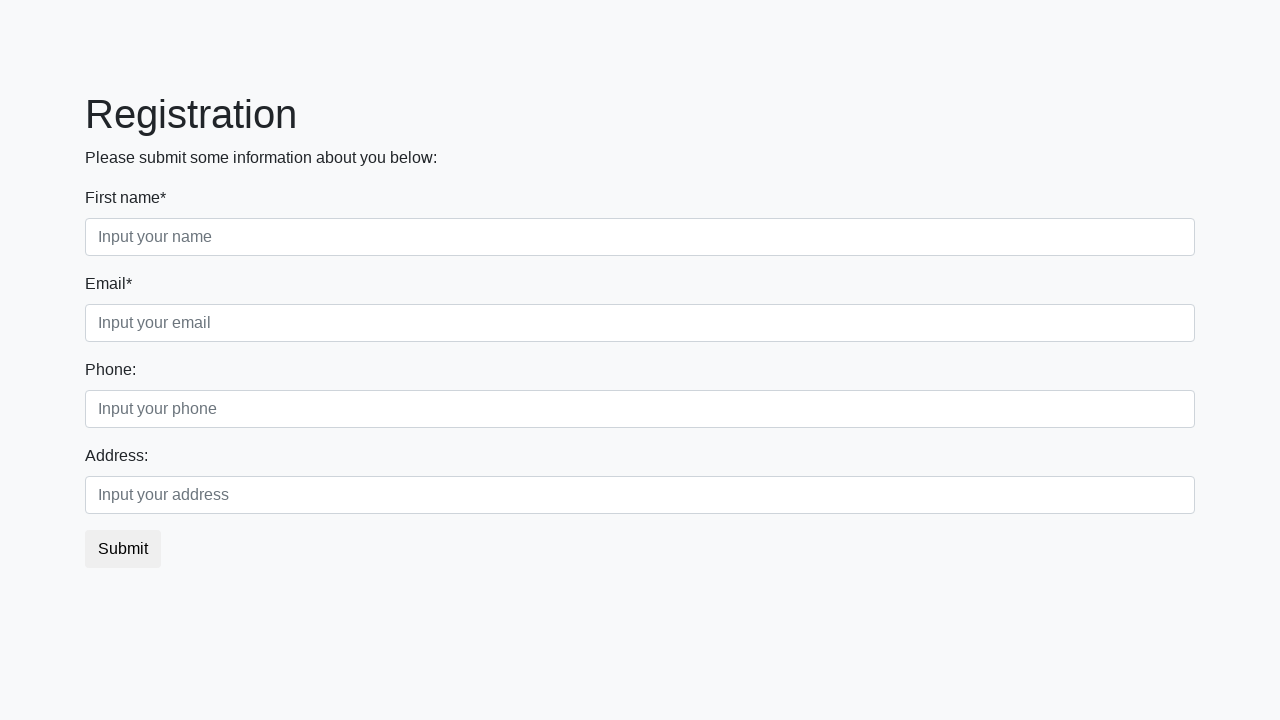

Located all input fields in the registration form
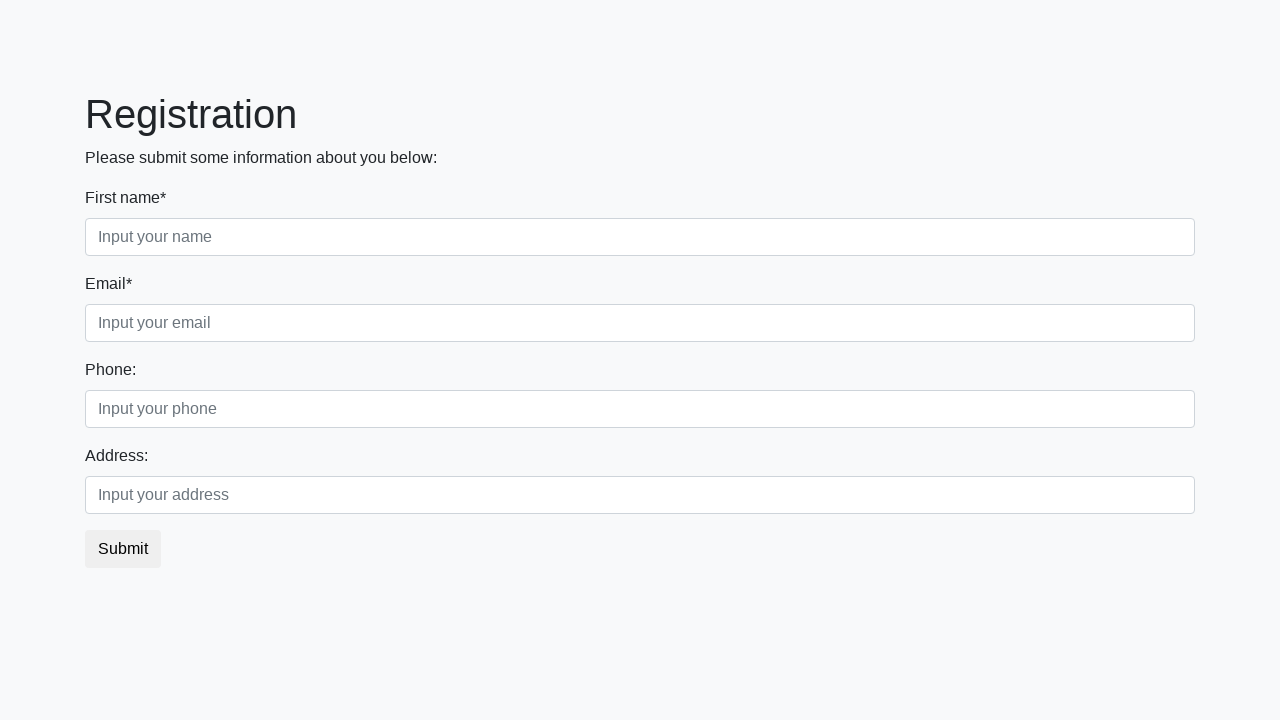

Filled form field 1 with 'Ivan' on xpath=/html/body/div/form/div/div/input >> nth=0
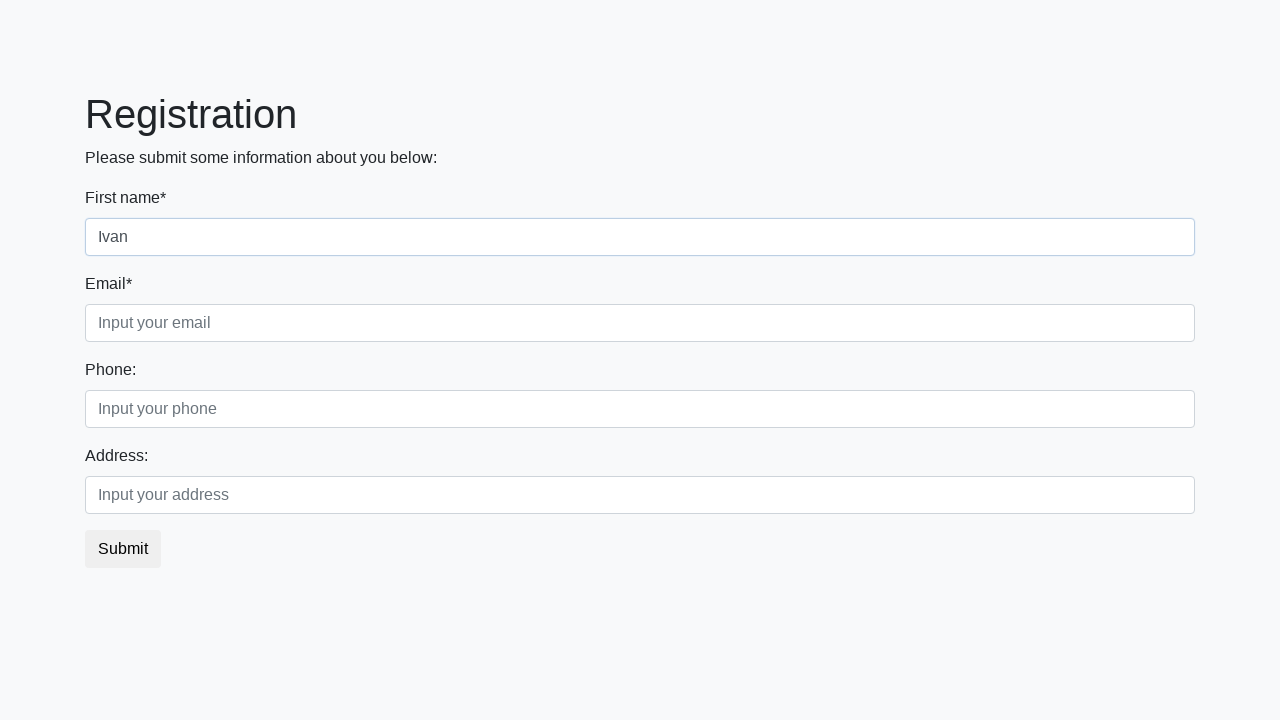

Filled form field 2 with 'Petrov' on xpath=/html/body/div/form/div/div/input >> nth=1
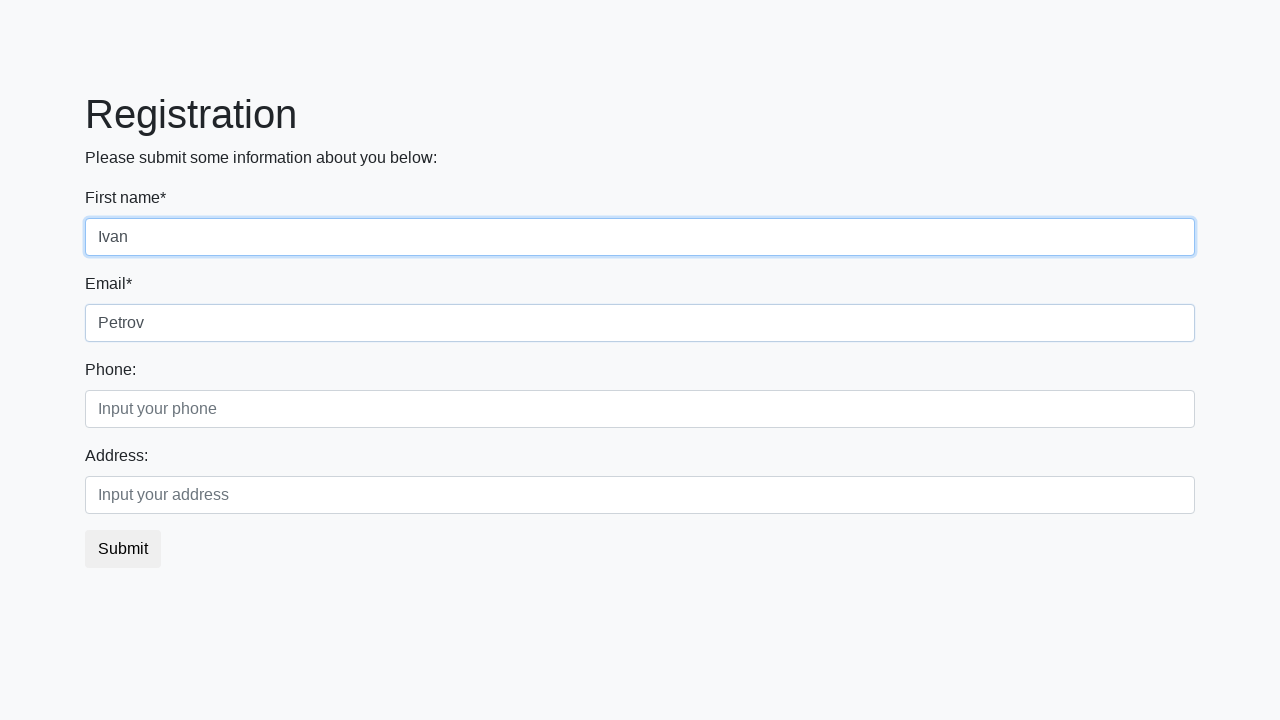

Filled form field 3 with 'Smolensk' on xpath=/html/body/div/form/div/div/input >> nth=2
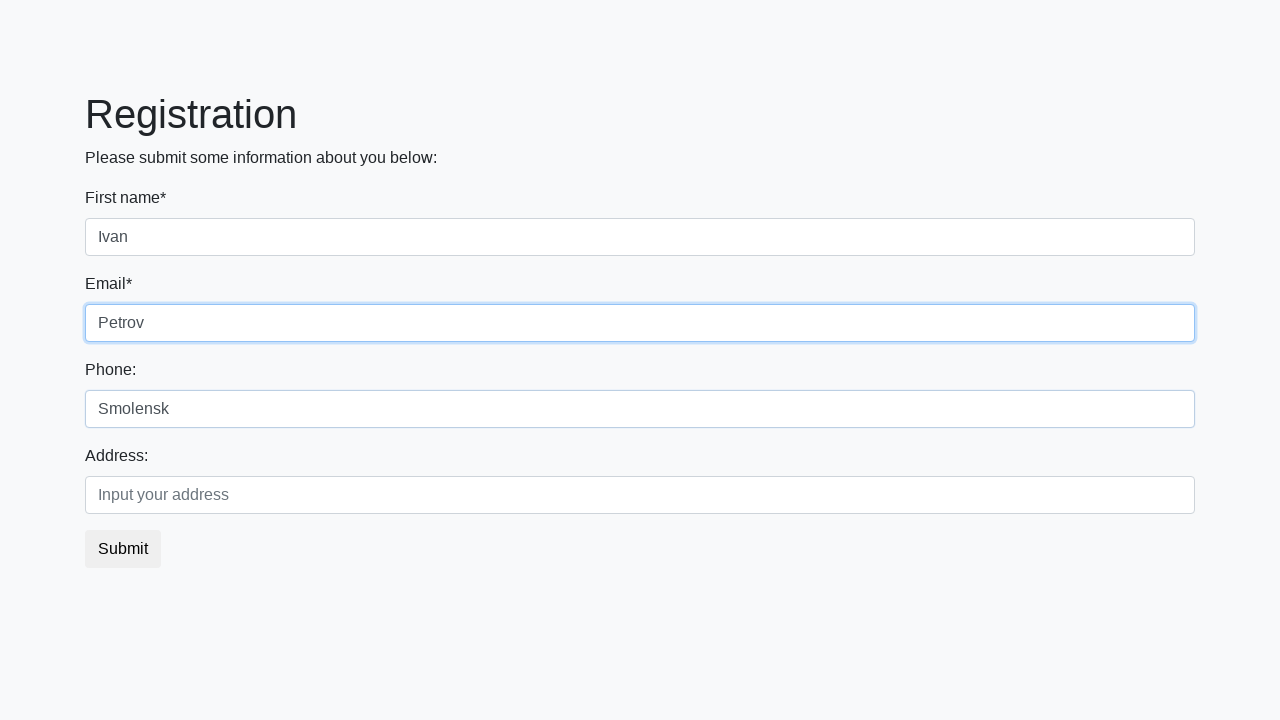

Filled form field 4 with 'Russia' on xpath=/html/body/div/form/div/div/input >> nth=3
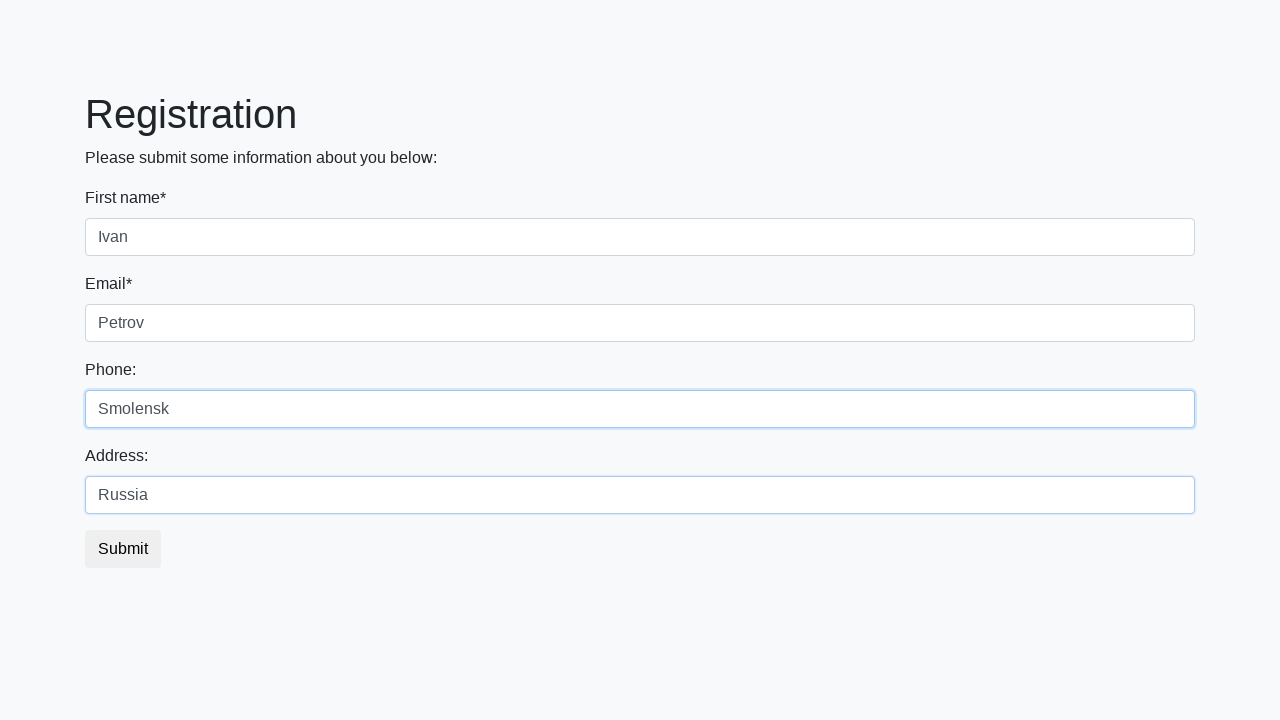

Clicked submit button to submit the registration form at (123, 549) on button.btn
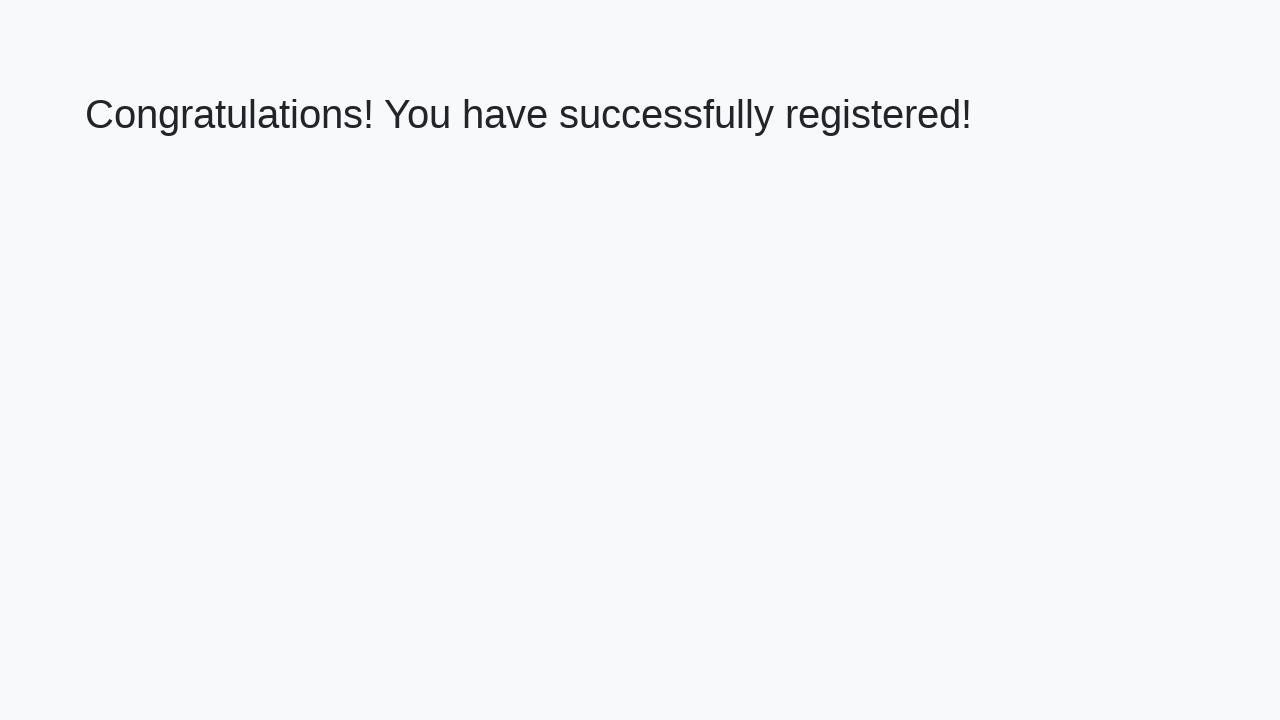

Waited for form submission to complete
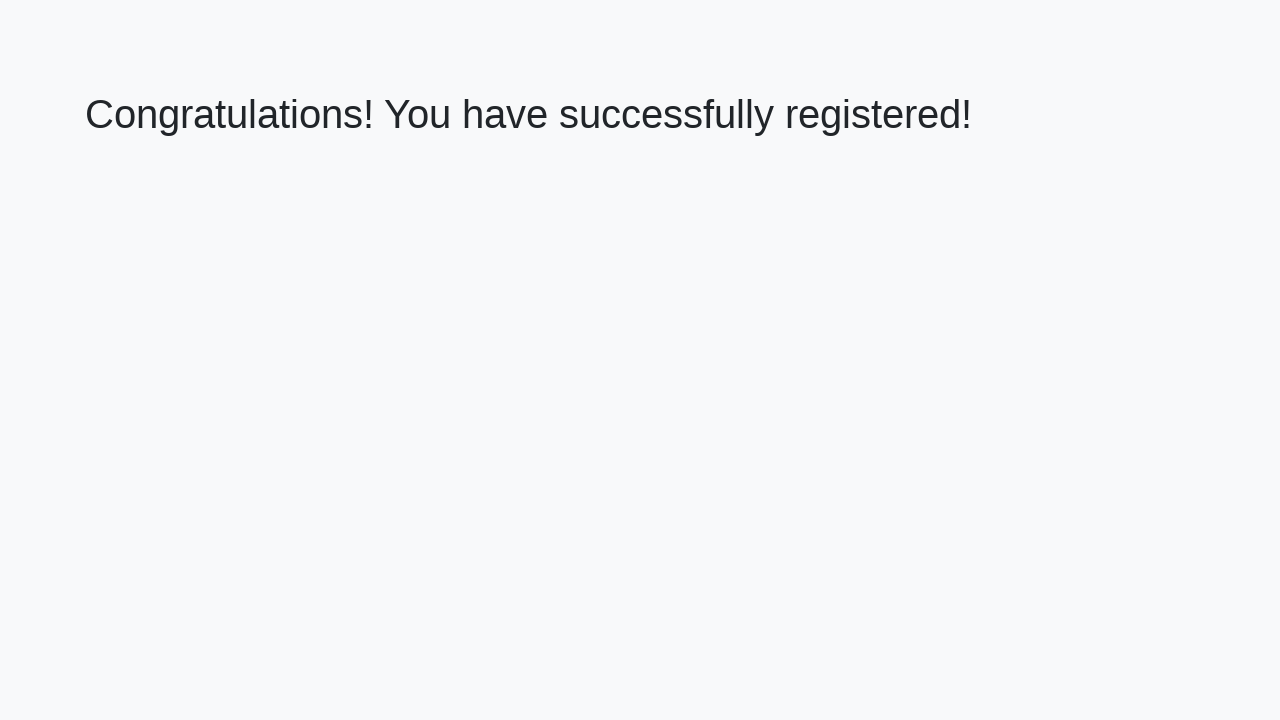

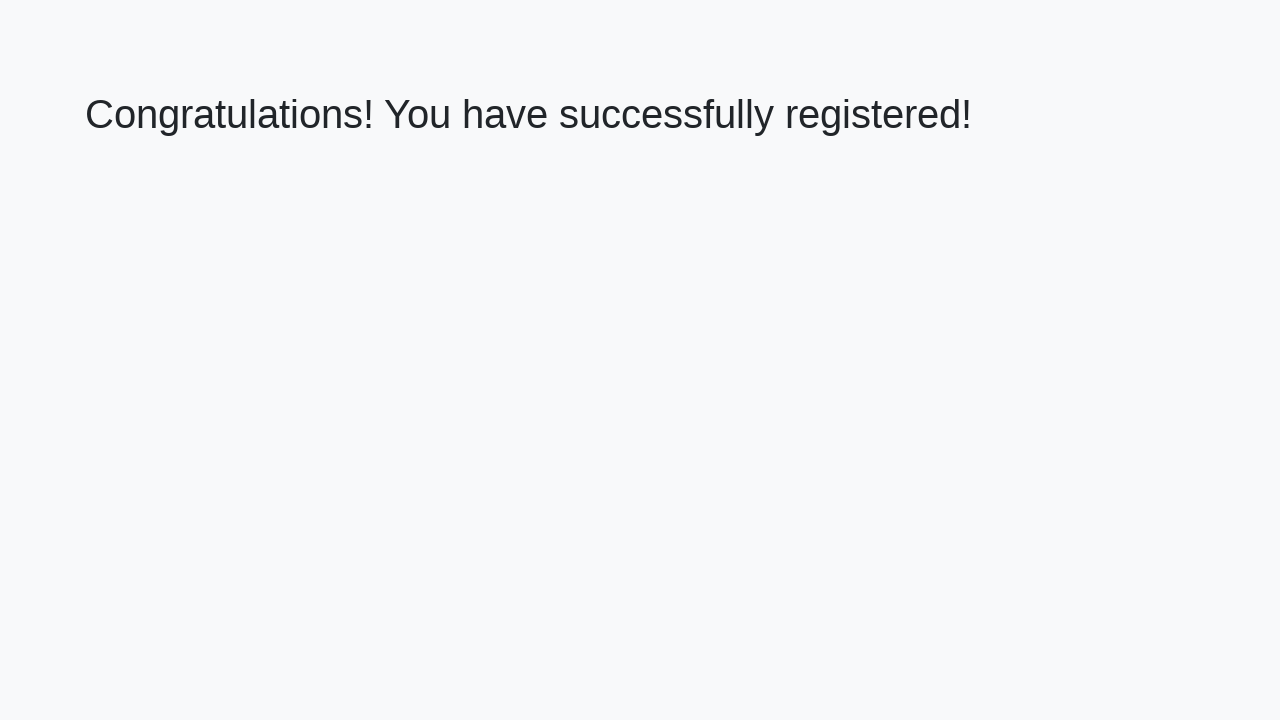